Tests Bootstrap dropdown functionality by clicking on the dropdown menu and selecting the JavaScript option from the list

Starting URL: http://seleniumpractise.blogspot.com/2016/08/bootstrap-dropdown-example-for-selenium.html

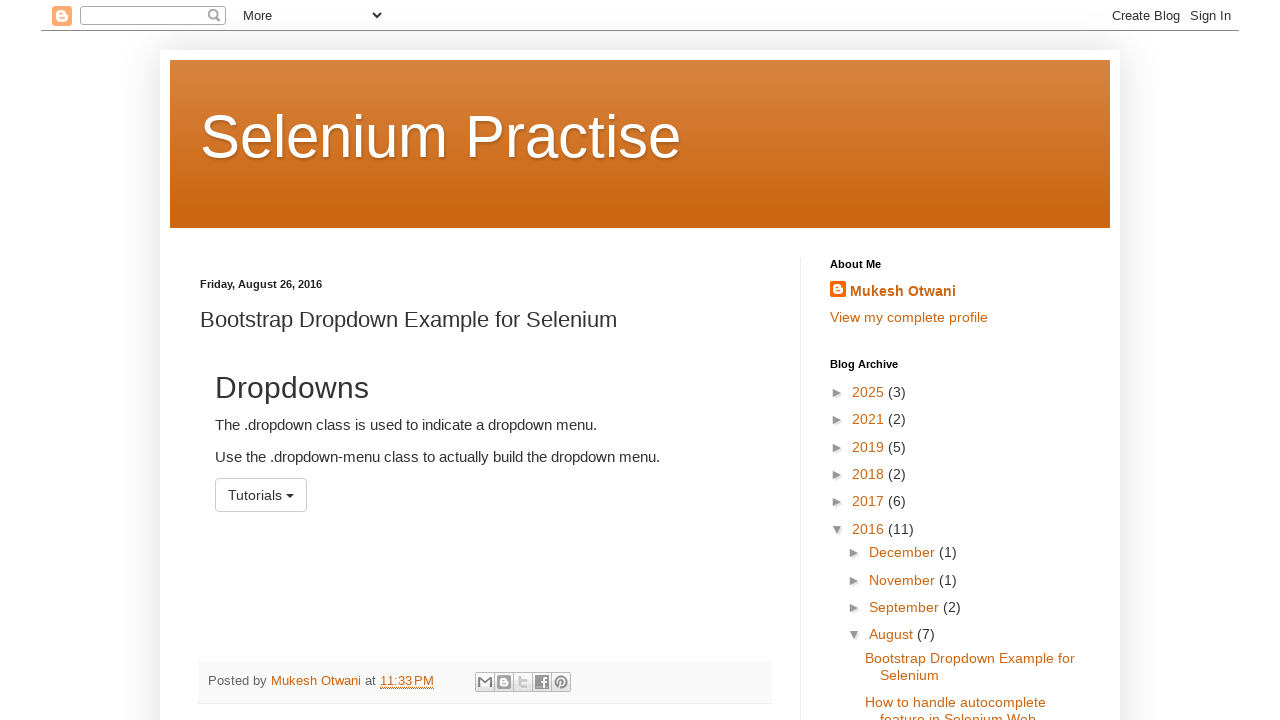

Clicked dropdown menu to open it at (261, 495) on #menu1
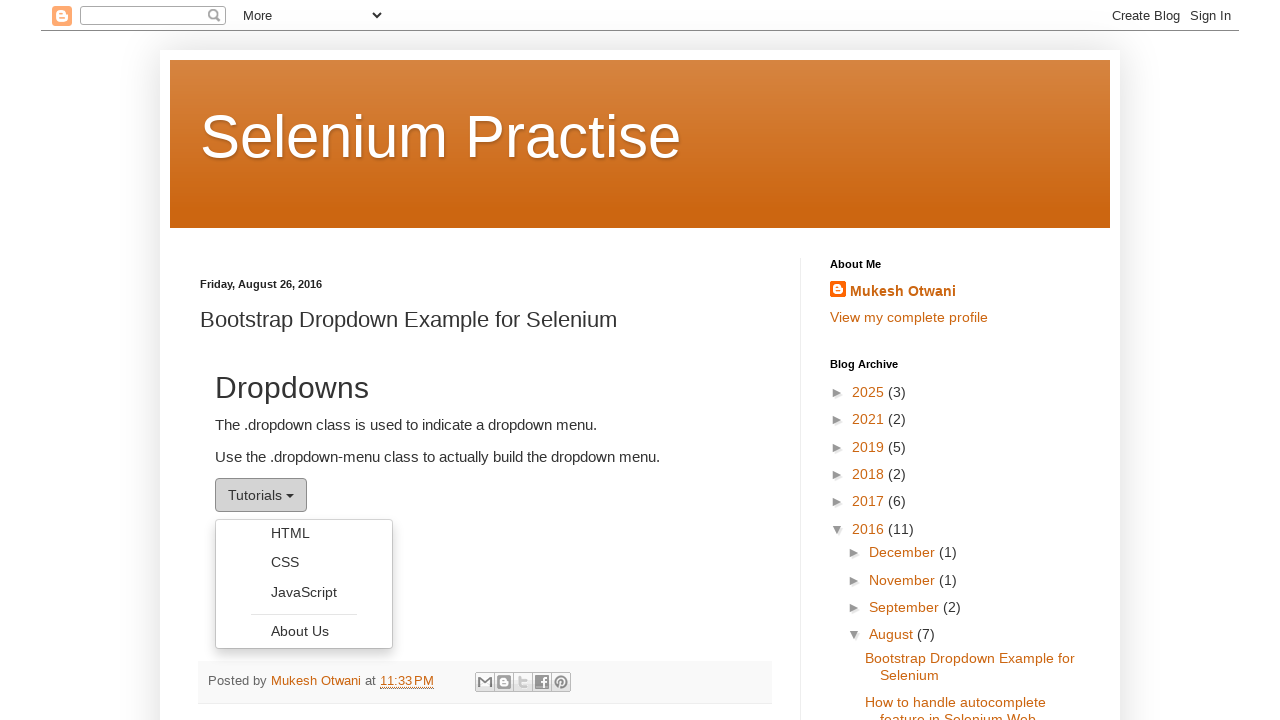

Dropdown items became visible
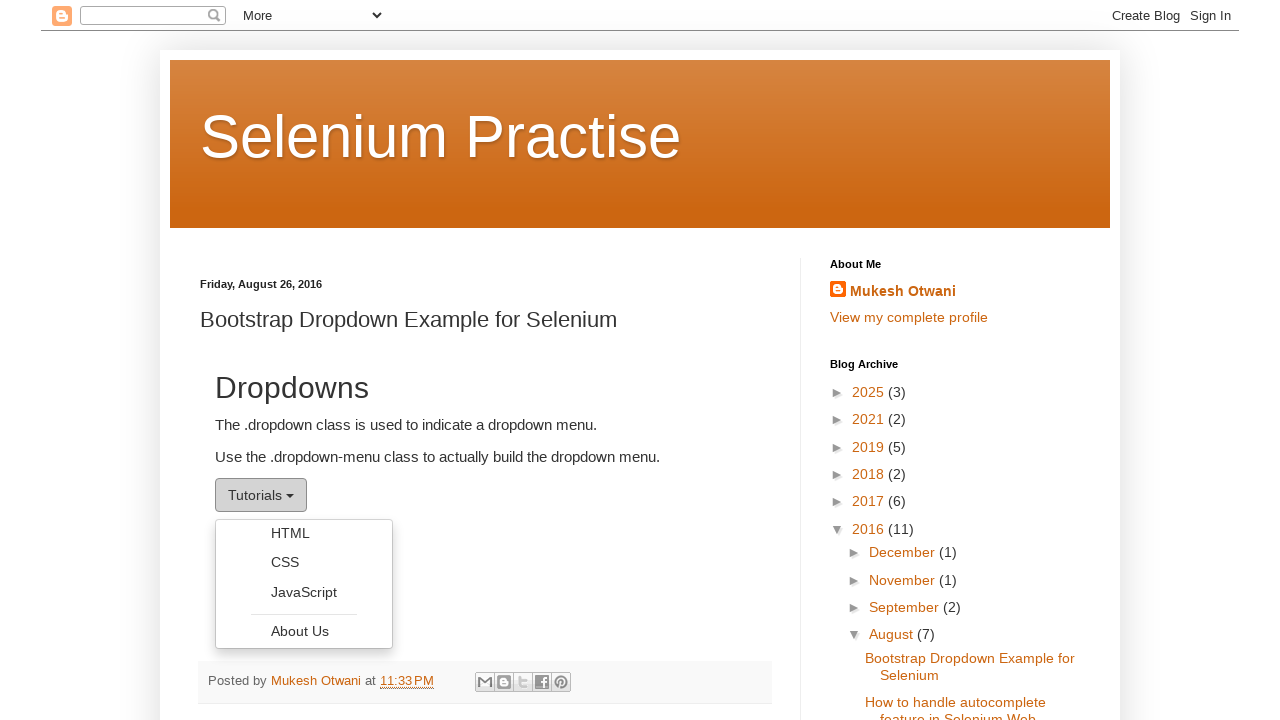

Retrieved all dropdown items
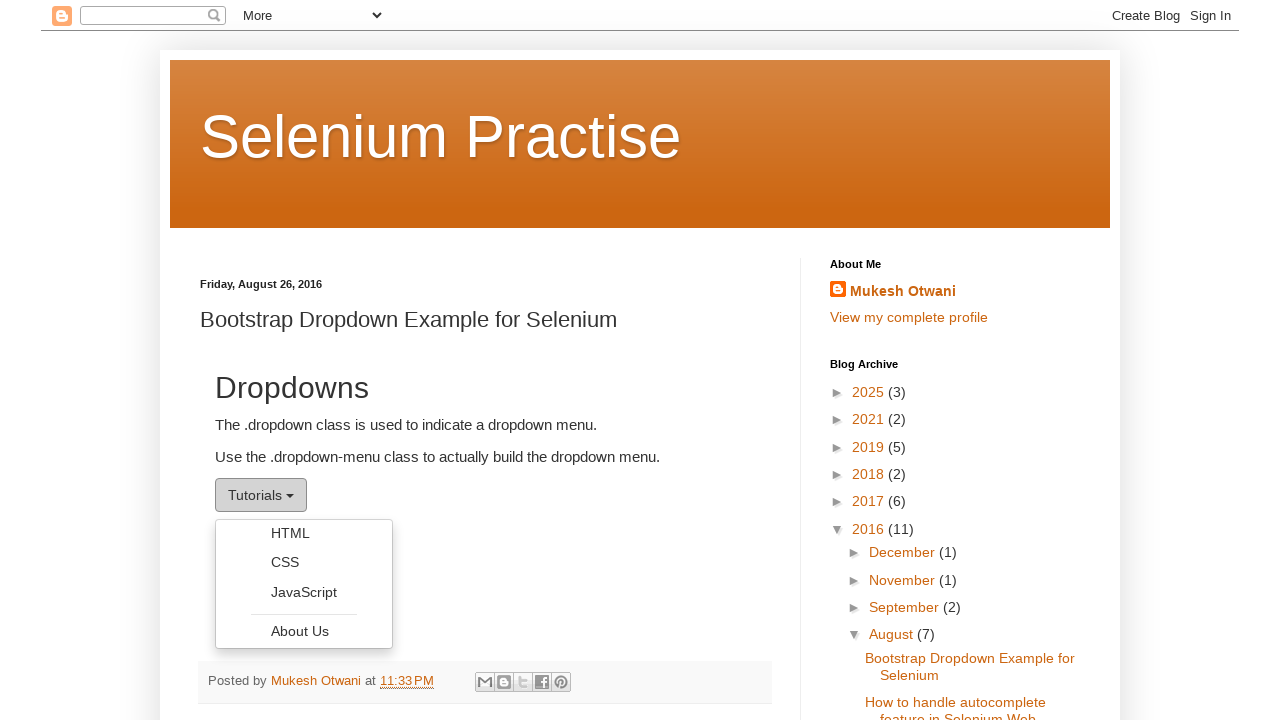

Selected JavaScript option from dropdown
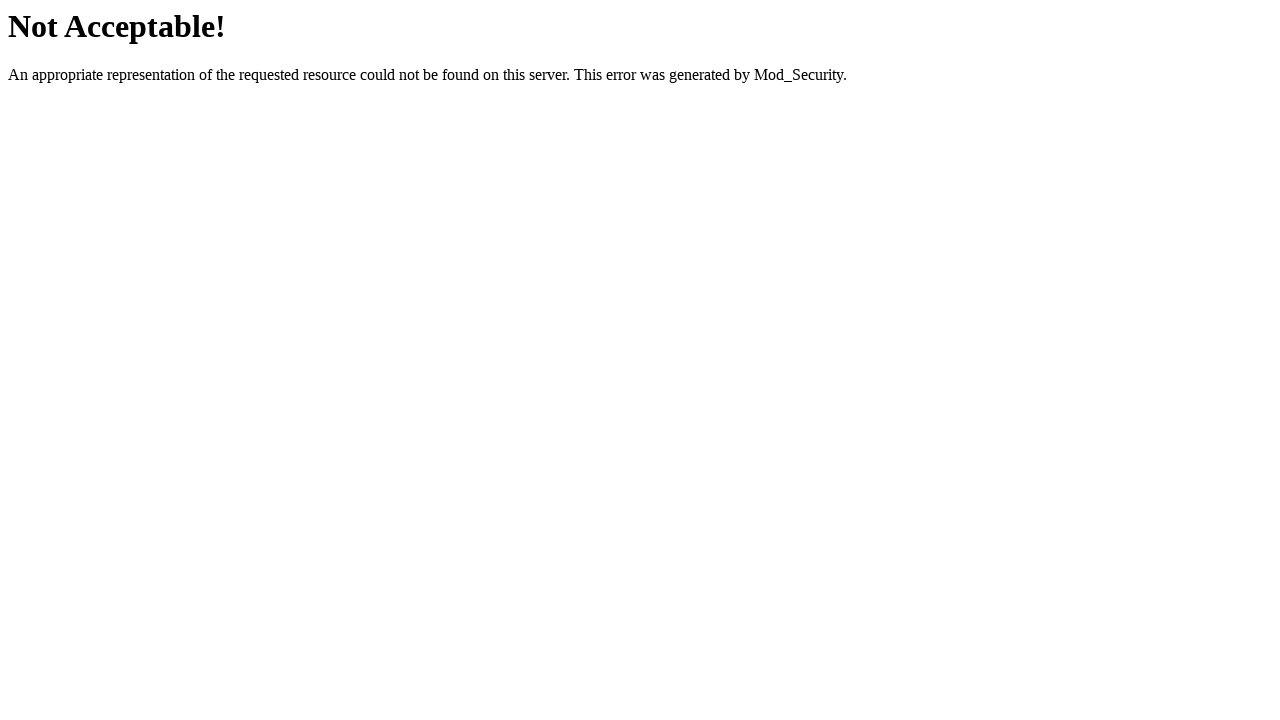

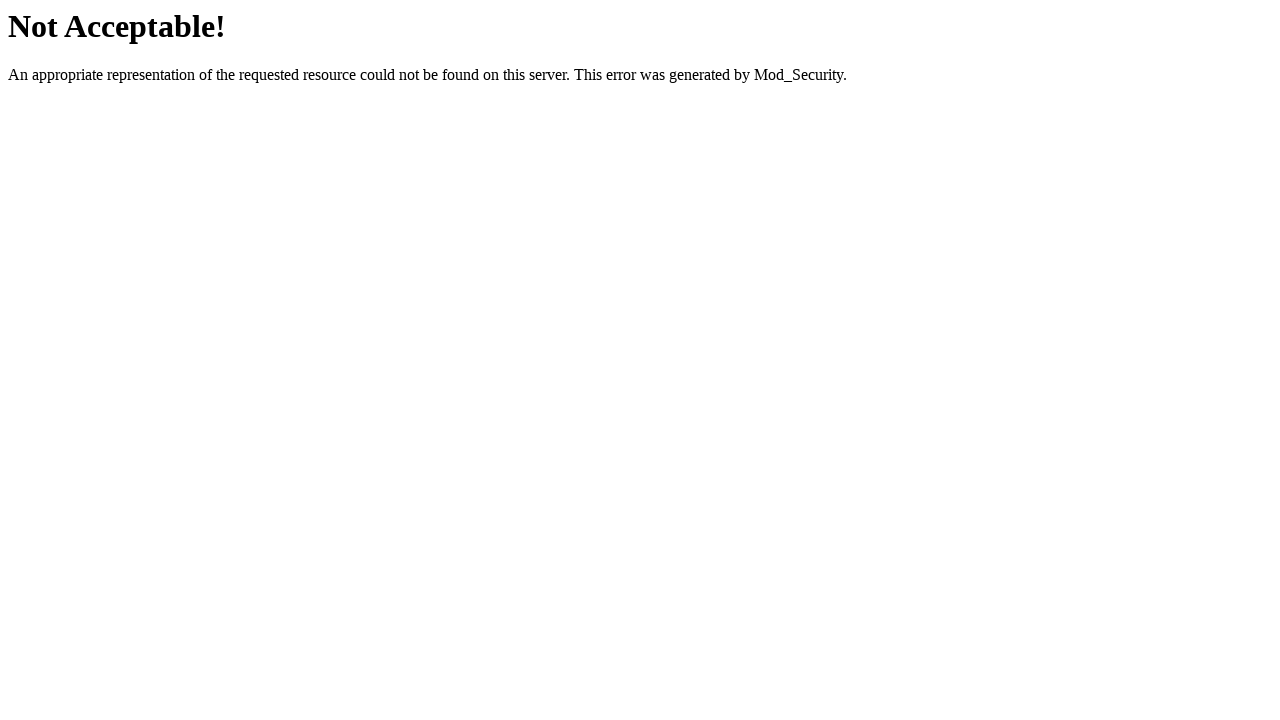